Tests form filling functionality by entering name, email, and phone values using JavaScript execution, then selecting a male radio button on a test automation practice page

Starting URL: https://testautomationpractice.blogspot.com/

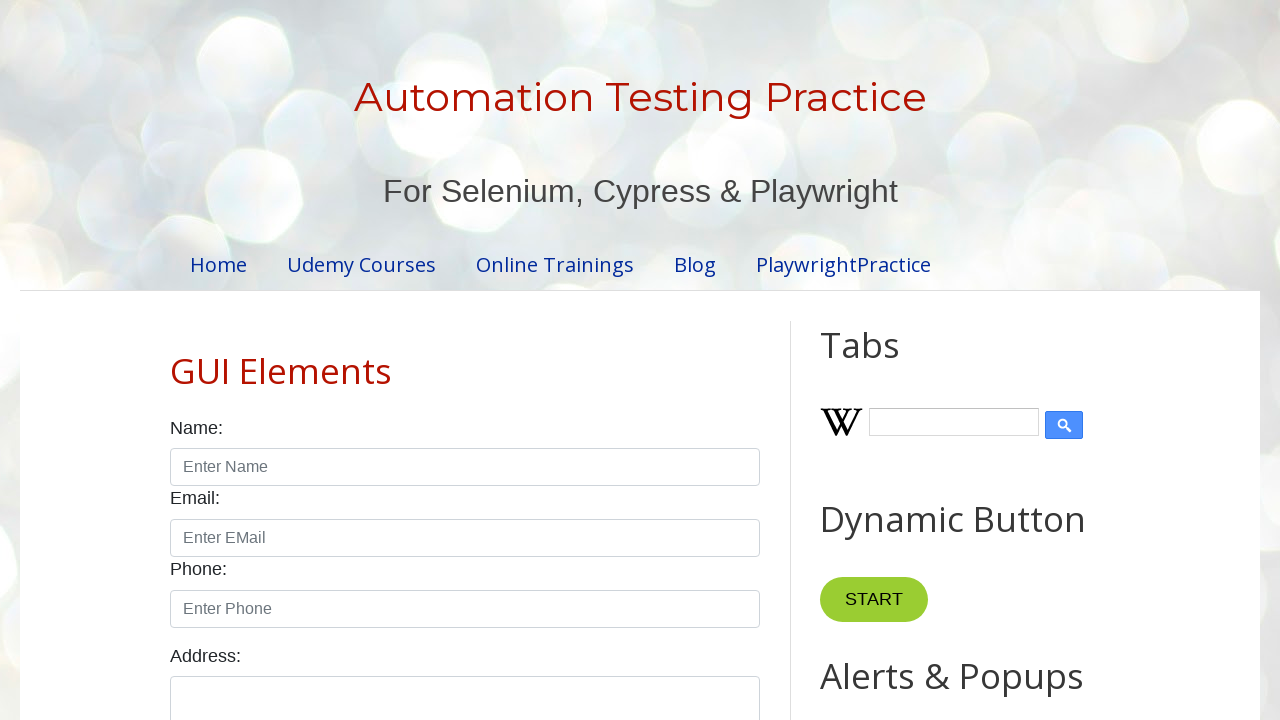

Filled name field with 'Nunu' on input#name
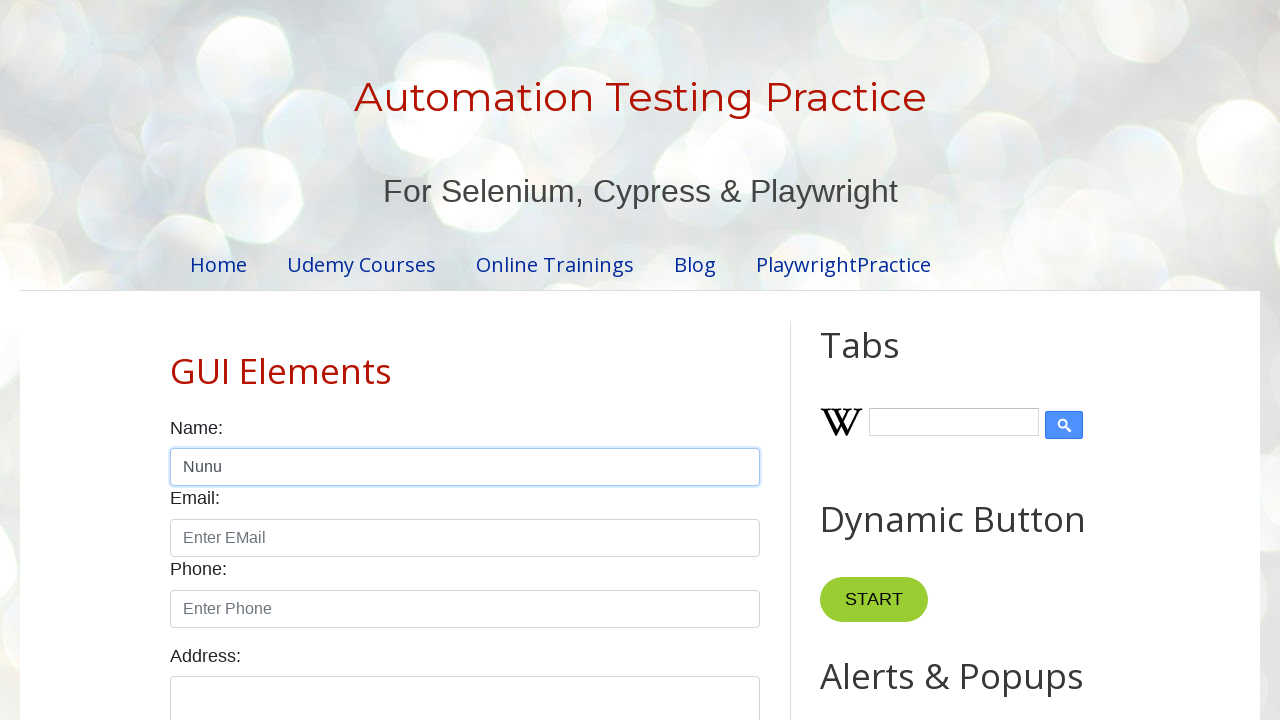

Filled email field with 'nam17kum@gmail.com' on input#email
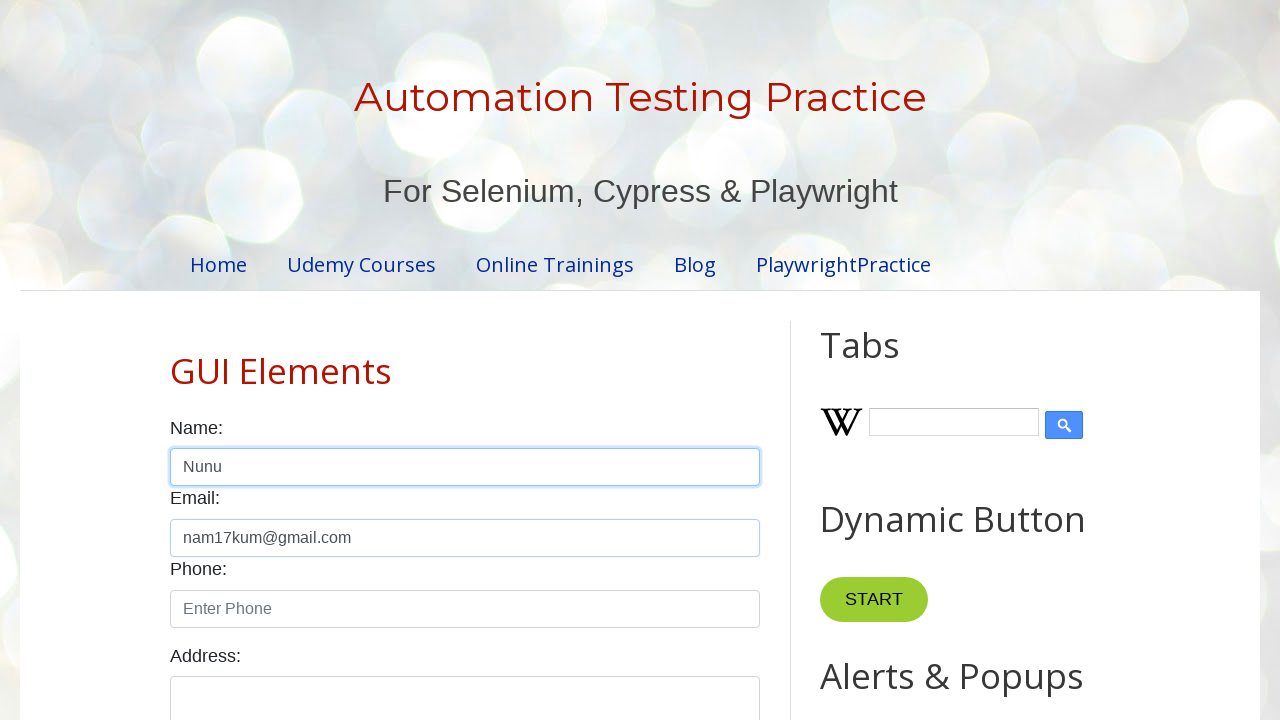

Filled phone field with '7506626549' on input#phone
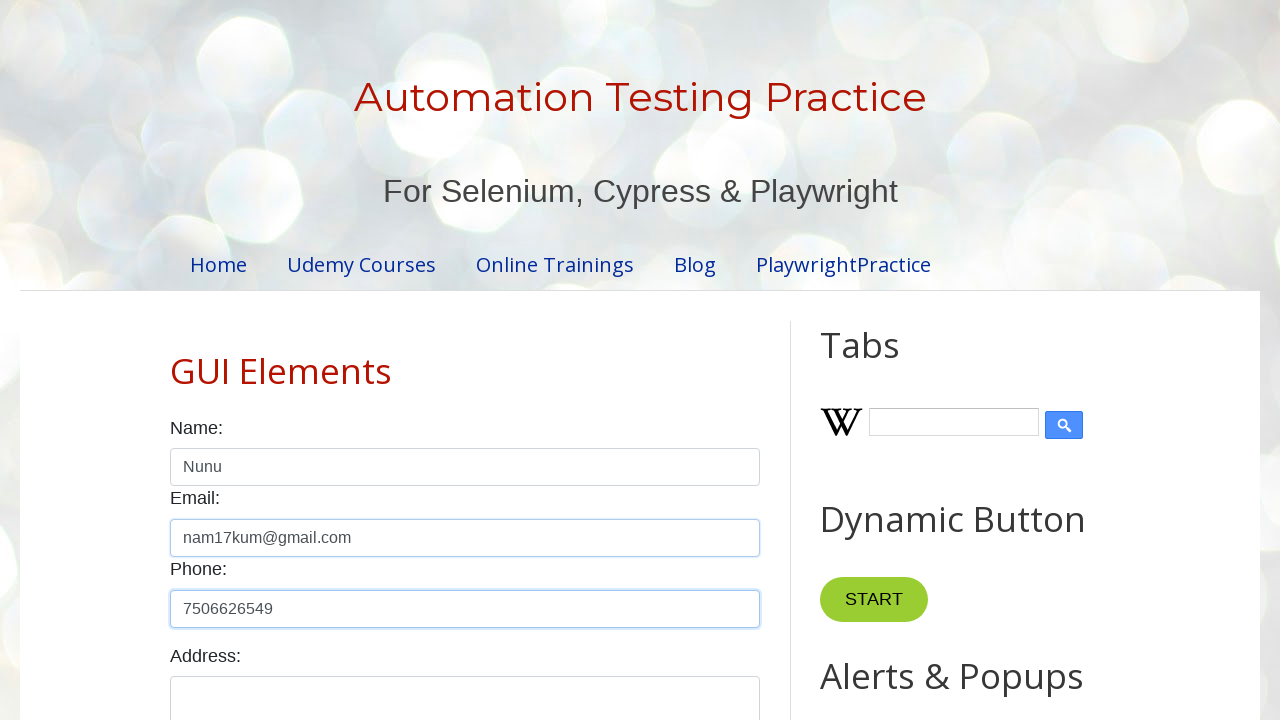

Selected male radio button at (176, 360) on input#male
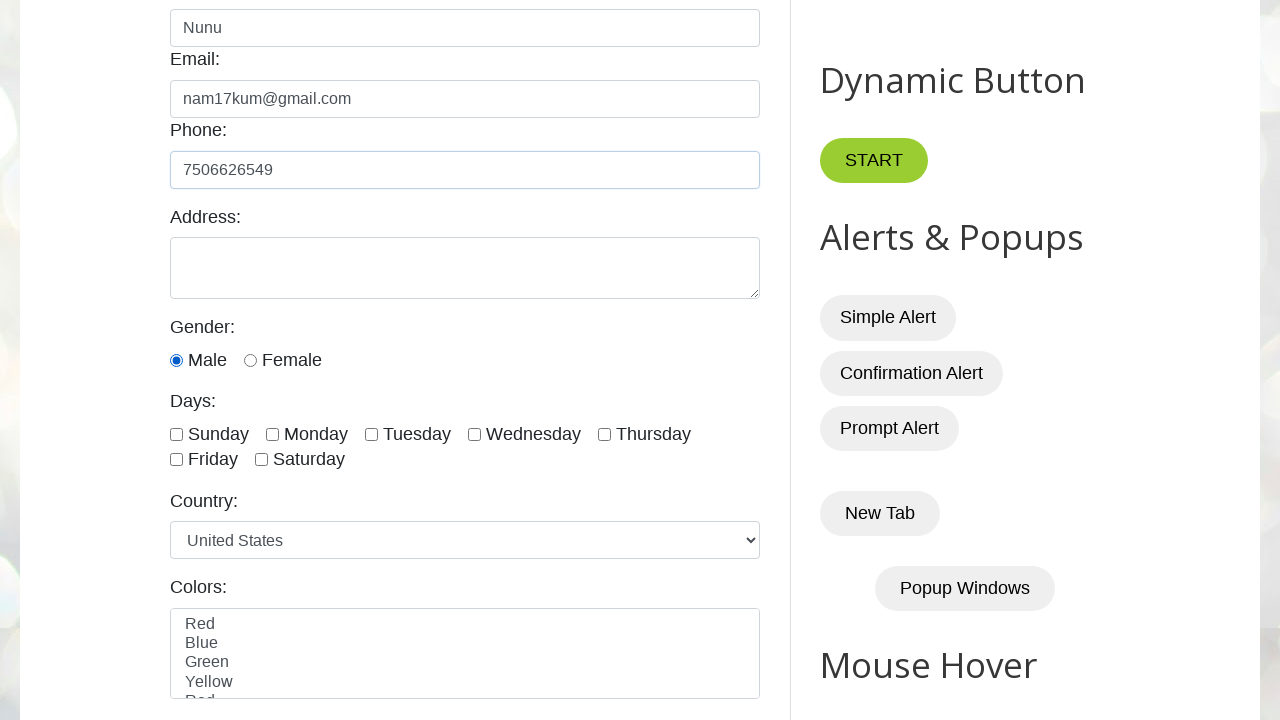

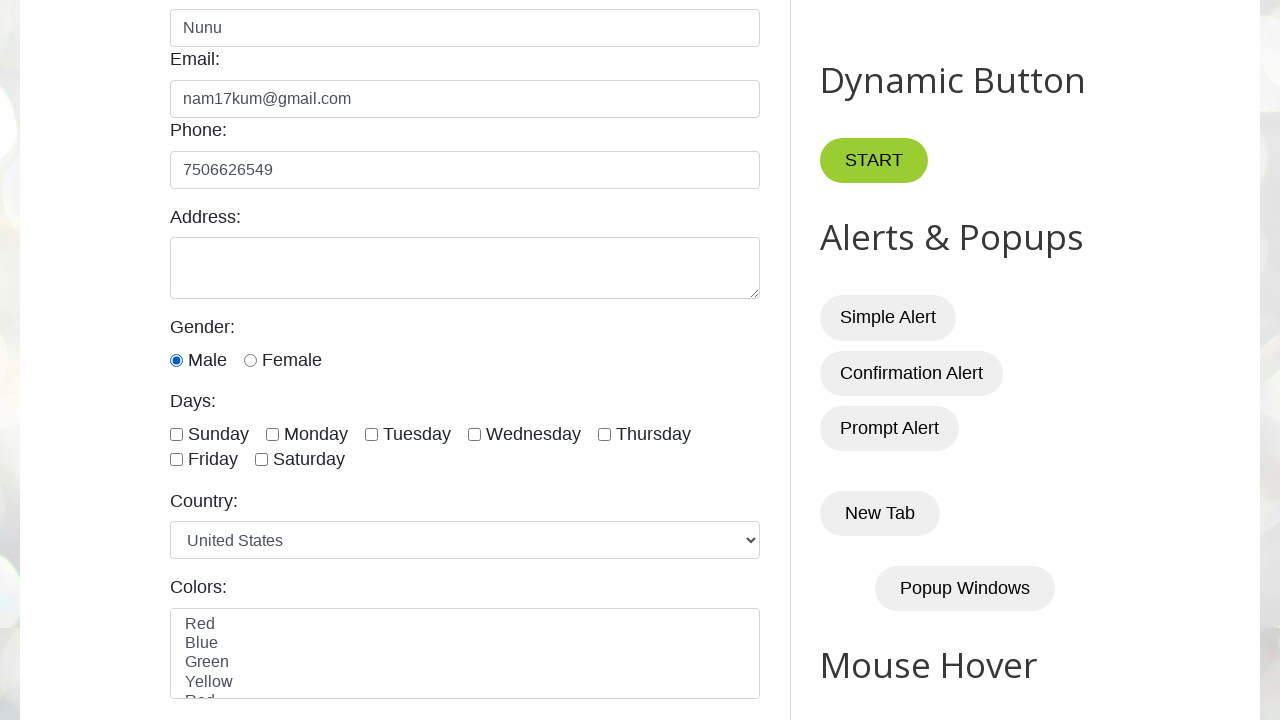